Tests subtraction with invalid input (5 - 'a')

Starting URL: https://testsheepnz.github.io/BasicCalculator.html

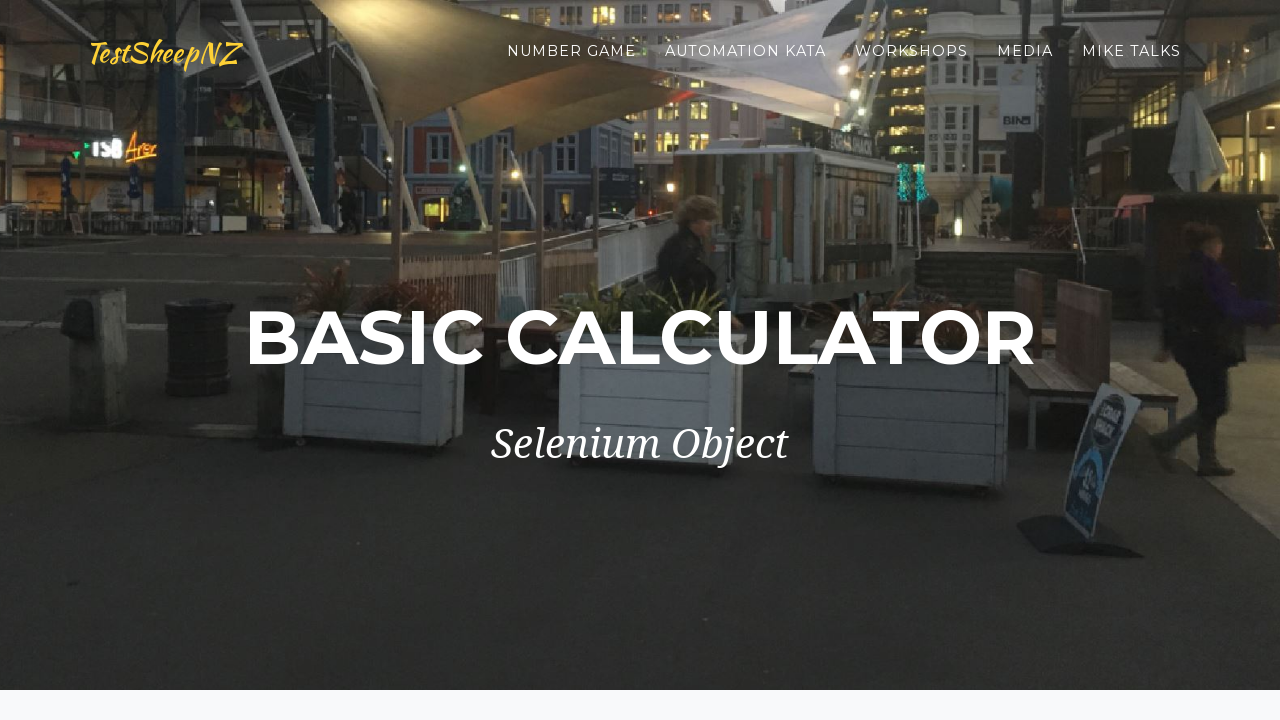

Filled first number field with '5' on #number1Field
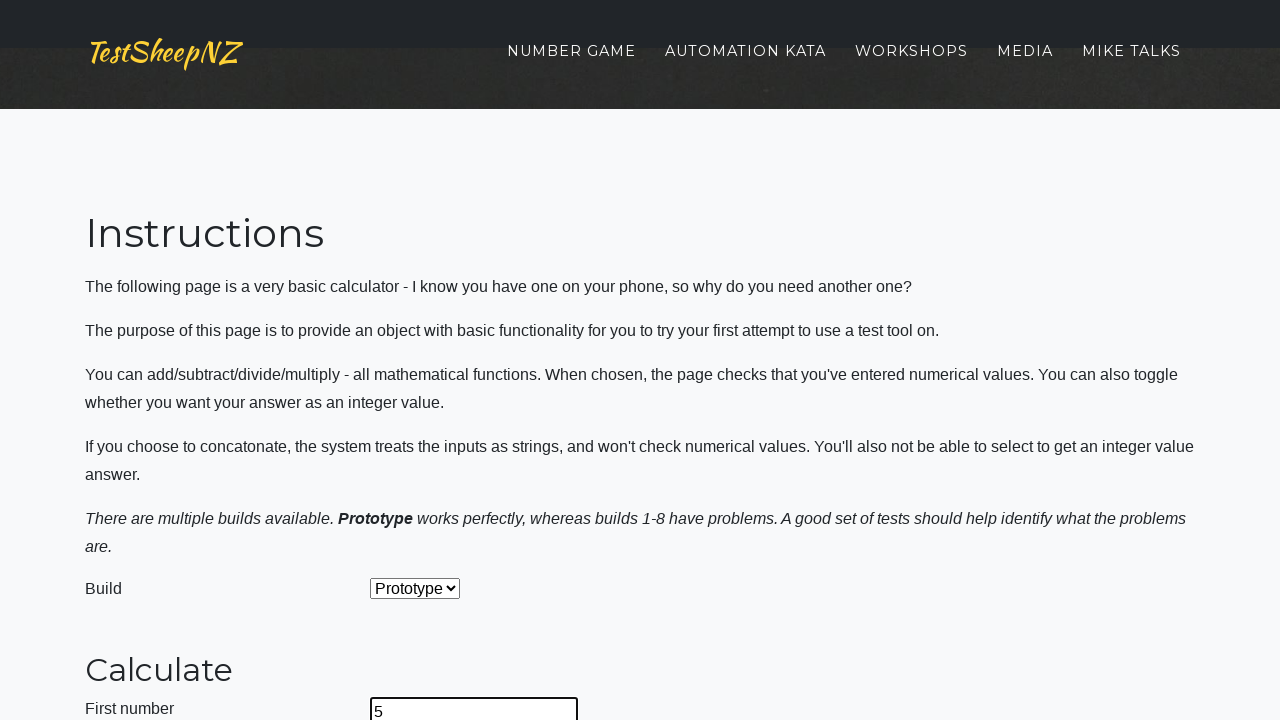

Filled second number field with invalid input 'a' on #number2Field
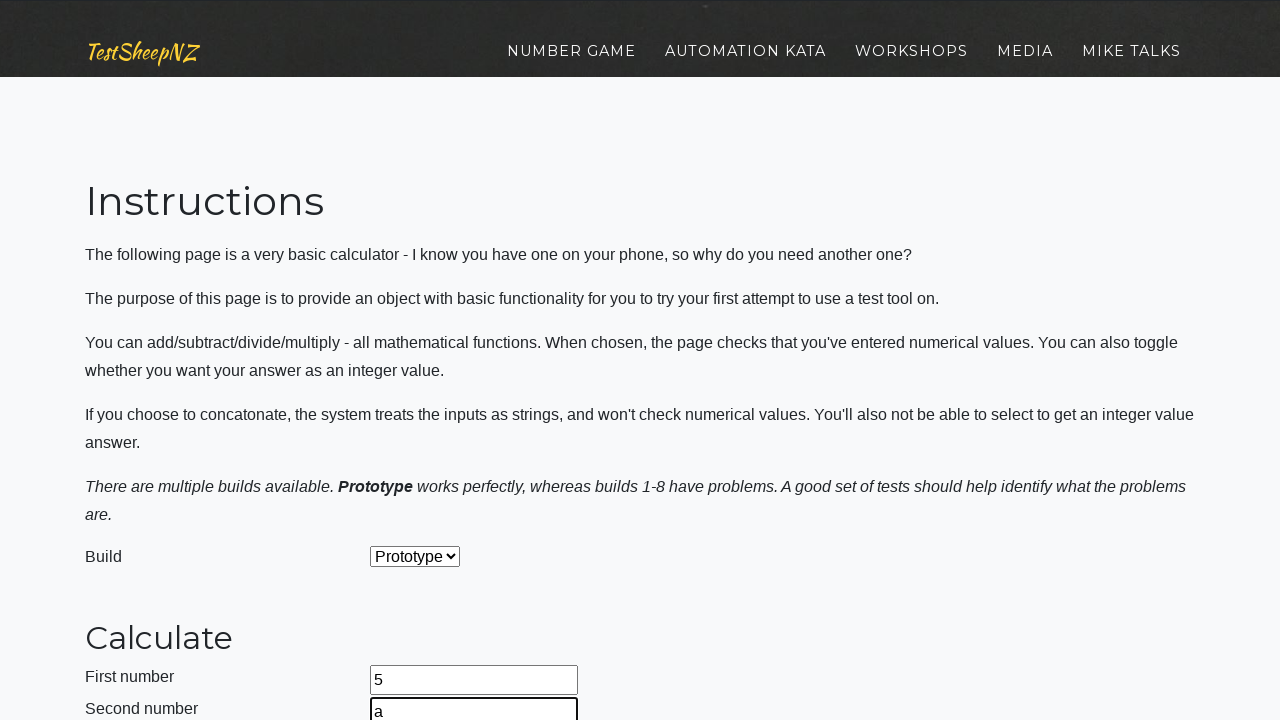

Selected subtraction operation from dropdown on #selectOperationDropdown
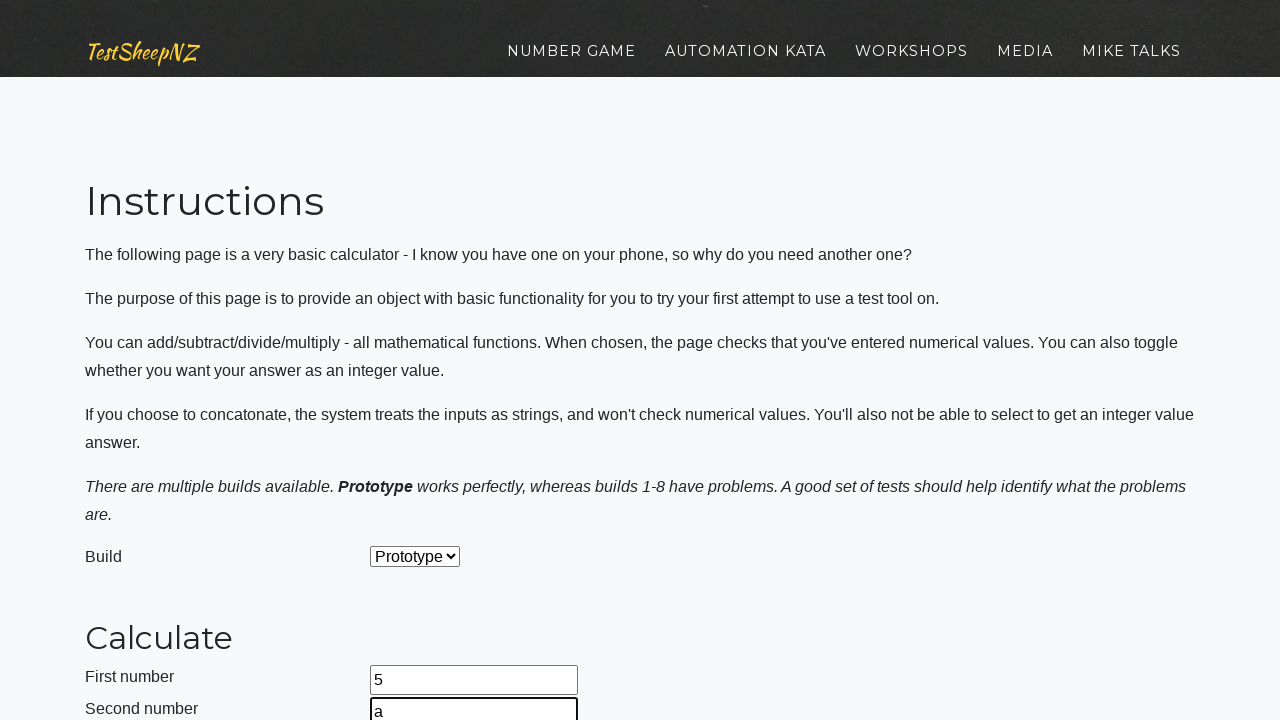

Clicked calculate button to attempt subtraction with invalid input at (422, 361) on #calculateButton
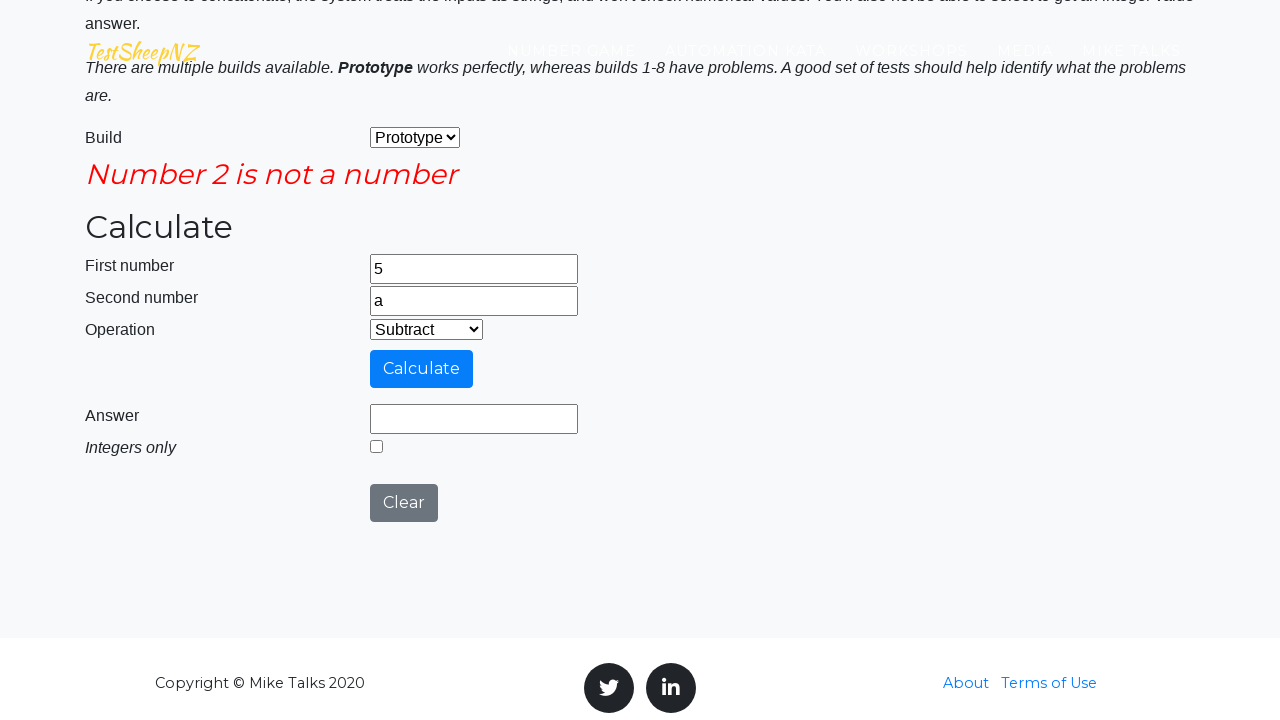

Cleared the form after test at (404, 503) on #clearButton
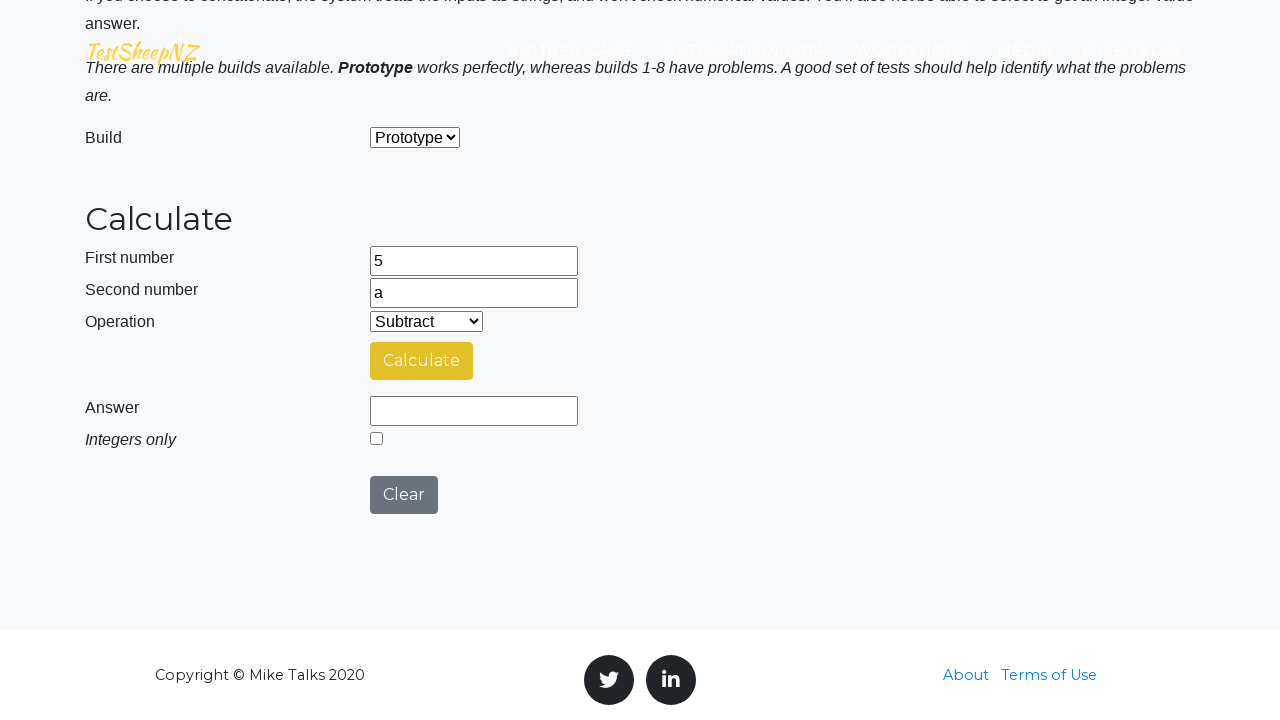

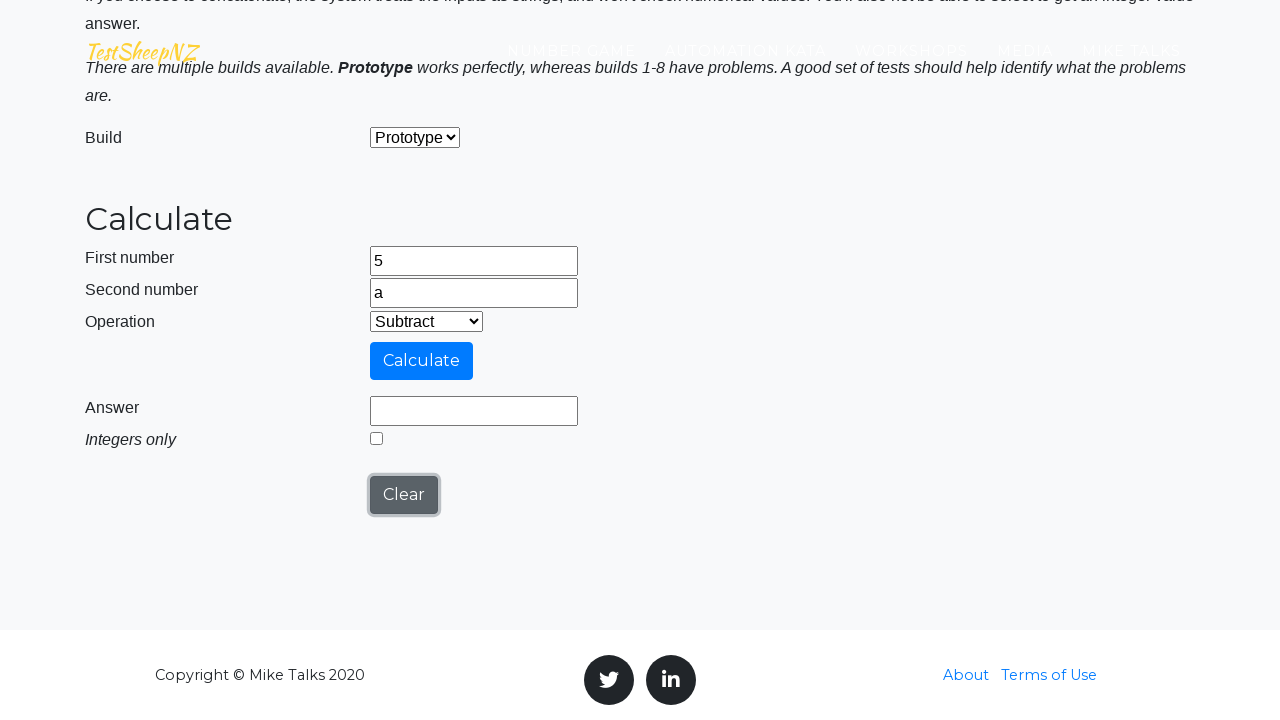